Tests mouse hover interaction on an element and keyboard navigation using arrow keys to select an option from a dropdown menu

Starting URL: https://rahulshettyacademy.com/AutomationPractice/

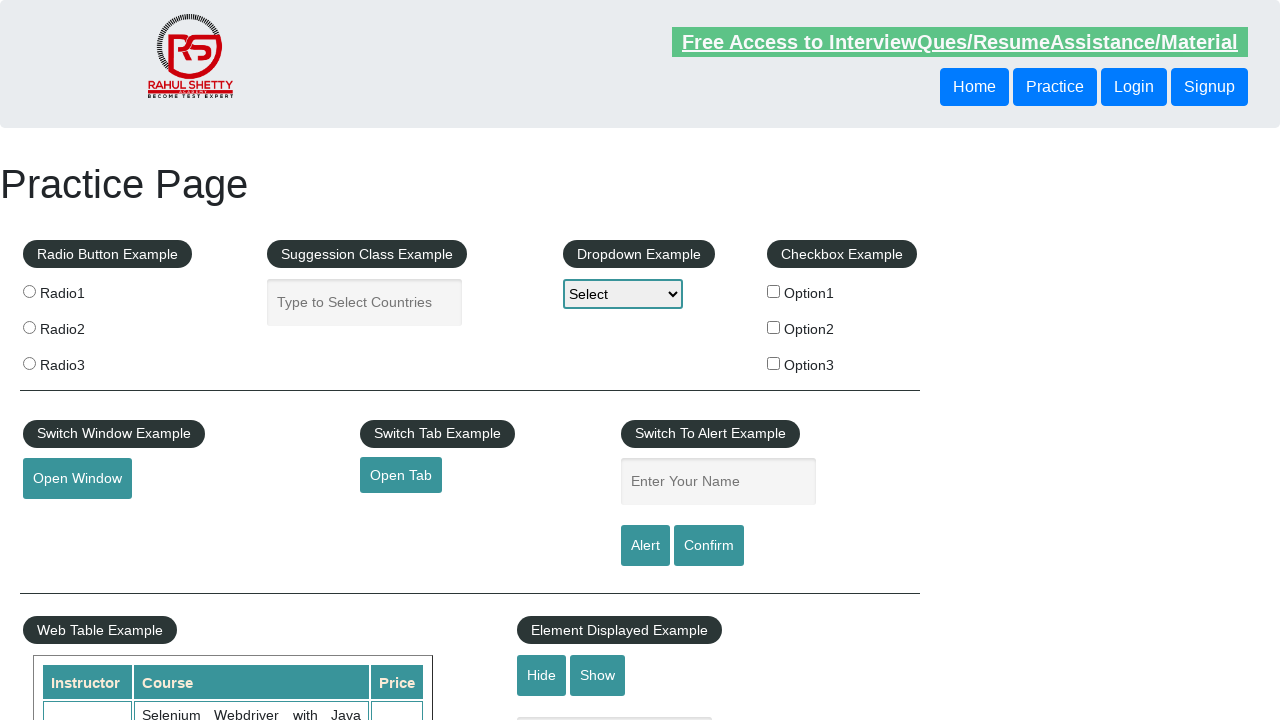

Located mouse hover element with ID 'mousehover'
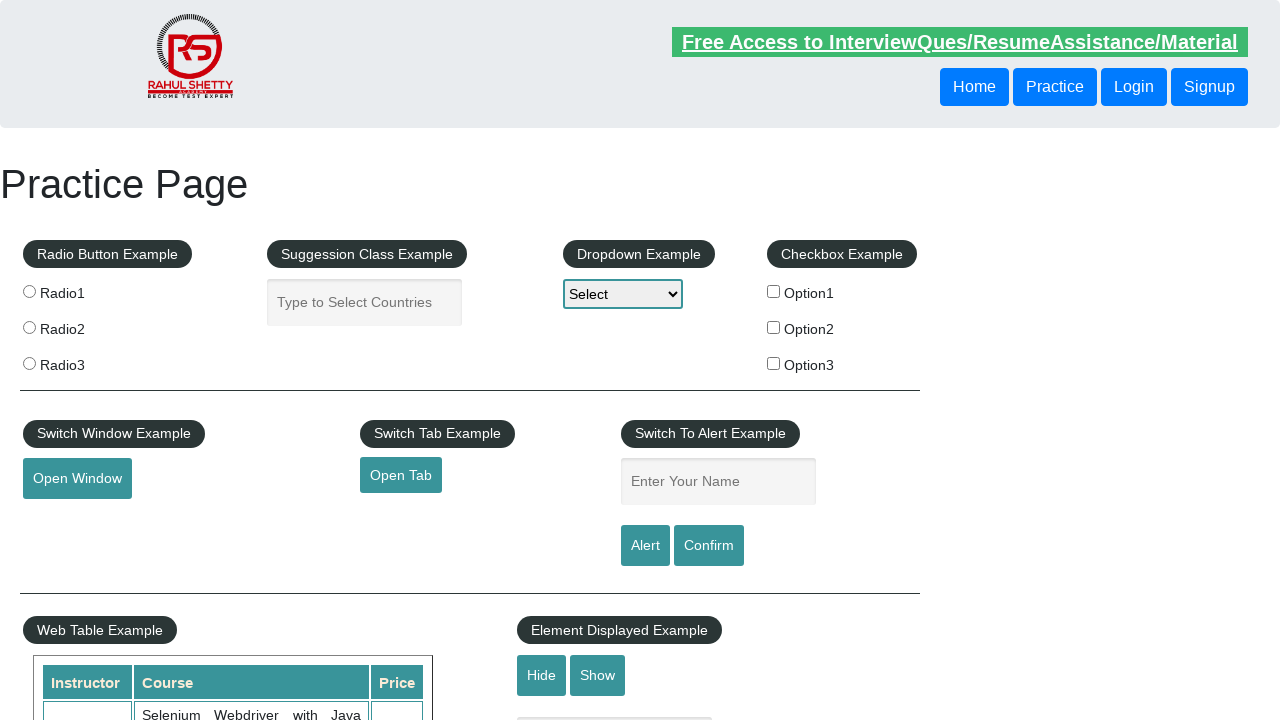

Hovered over element to reveal dropdown menu at (83, 361) on #mousehover
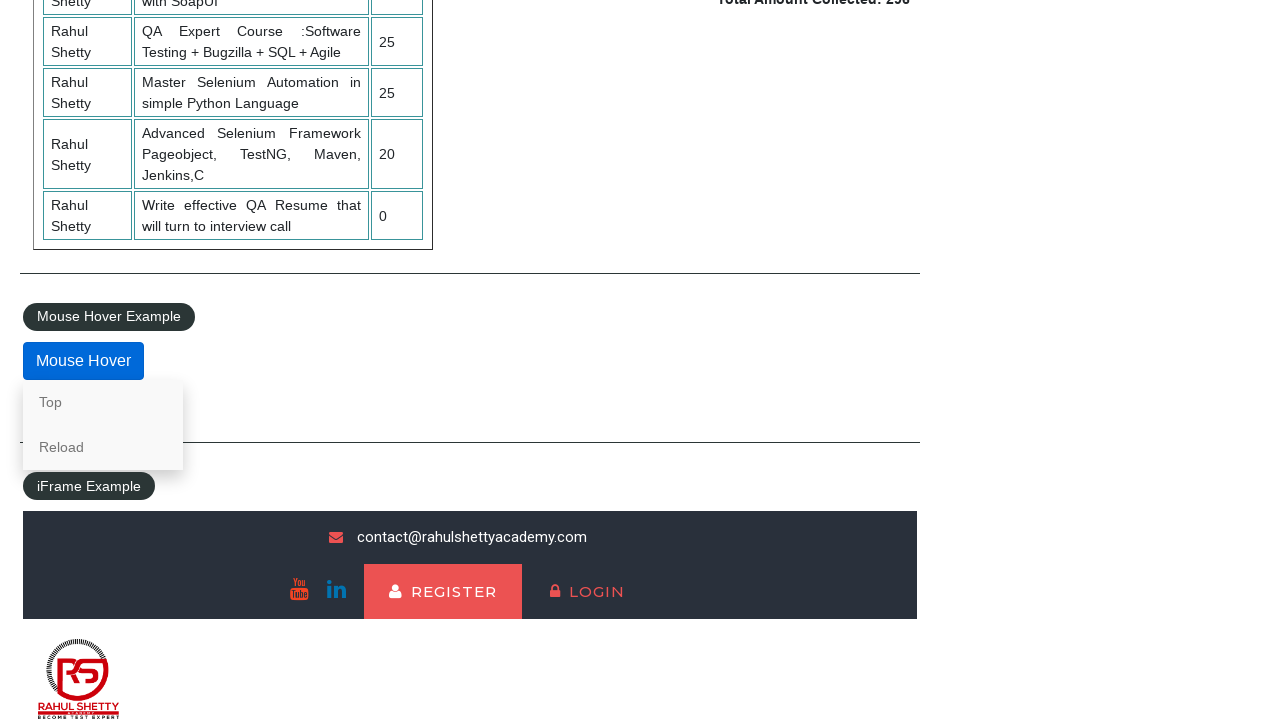

Pressed ArrowDown key to navigate down in dropdown
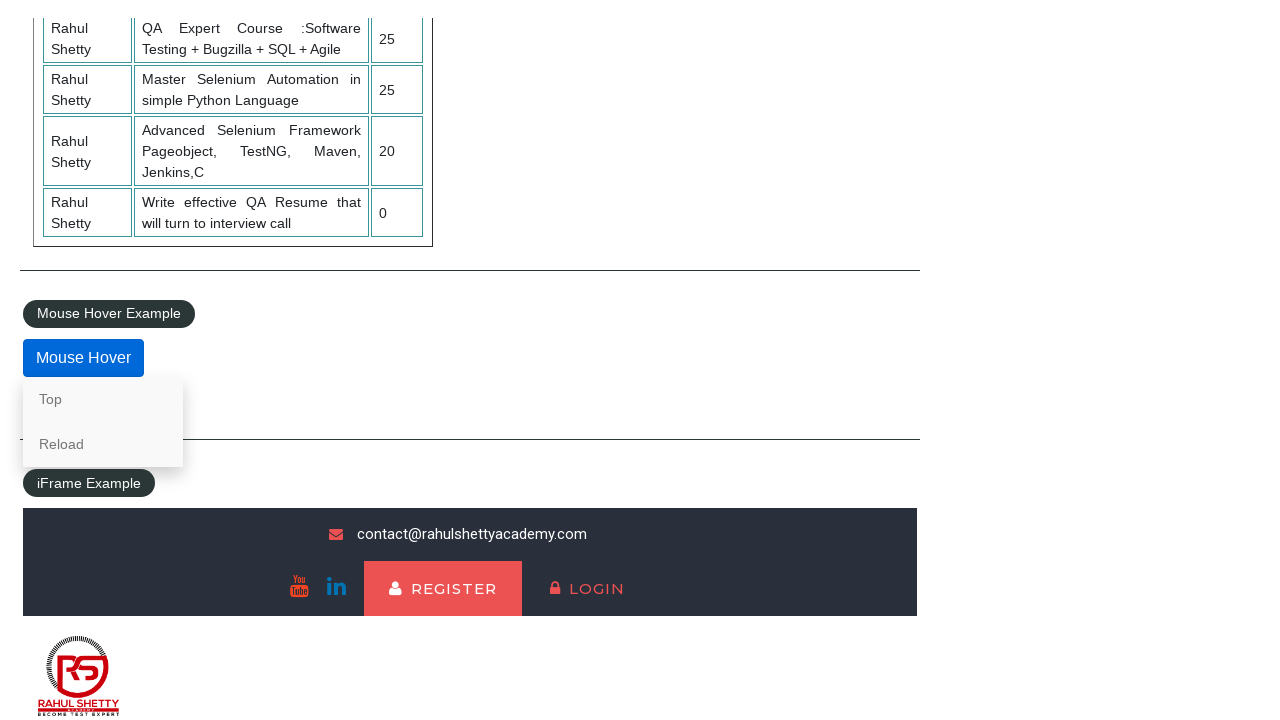

Pressed ArrowDown key again to navigate to second option
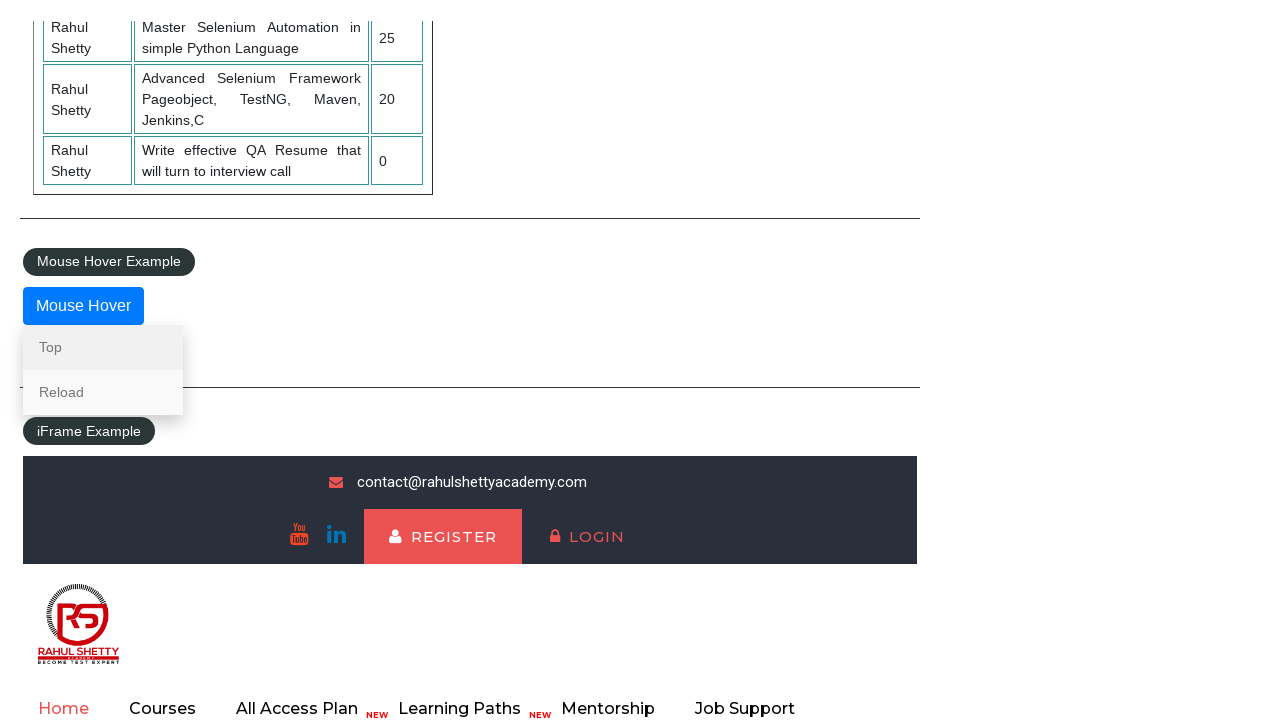

Pressed Enter to select the highlighted dropdown option
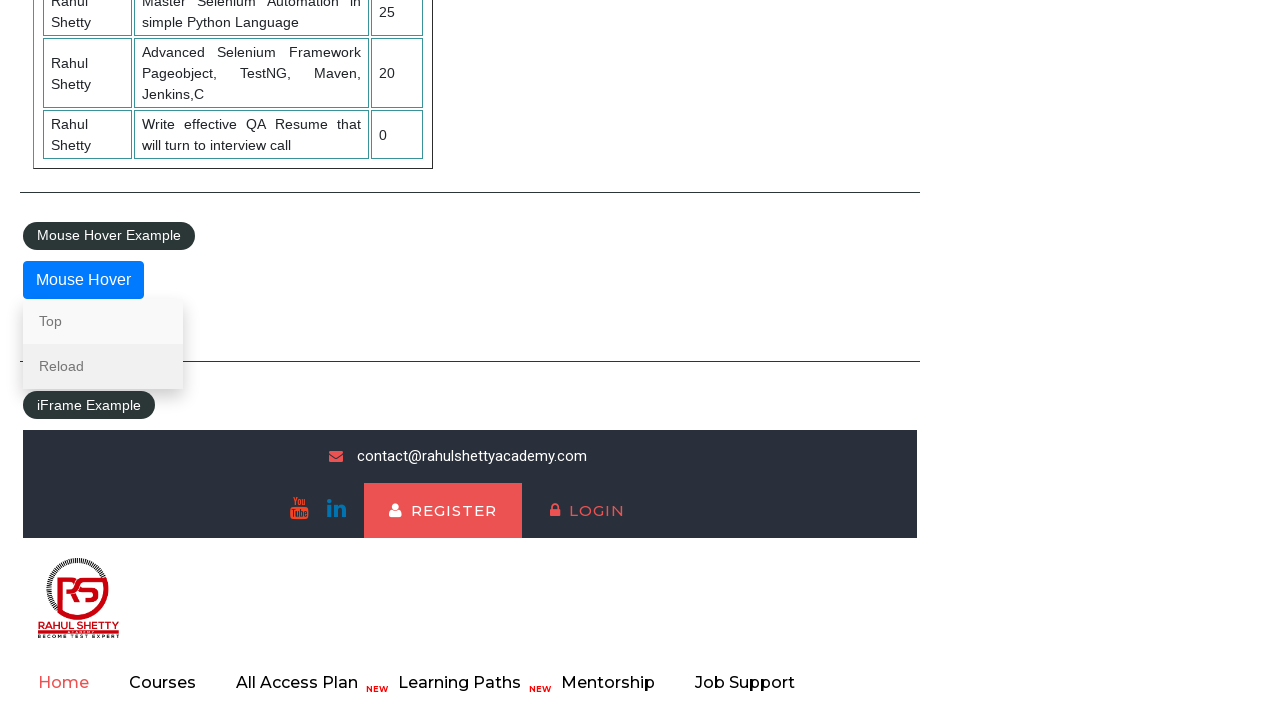

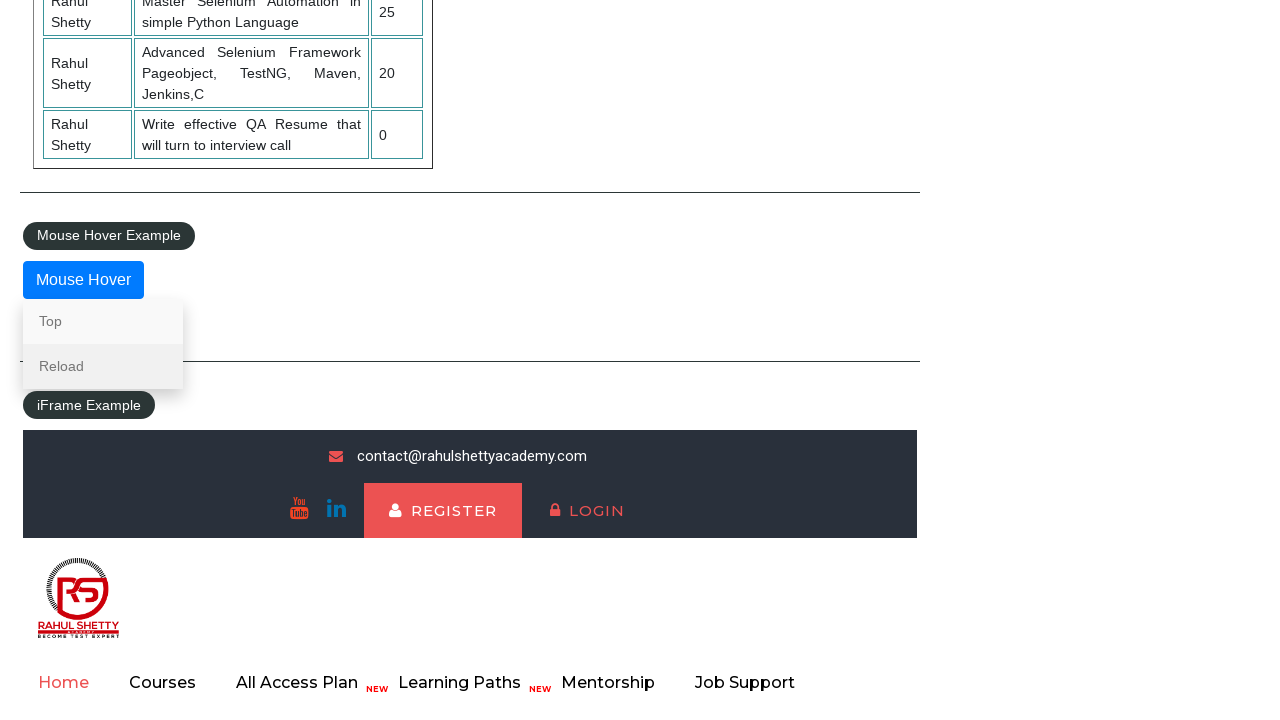